Tests product search functionality on Jumia Kenya e-commerce site by searching for a product, applying a price filter, and verifying search results are displayed

Starting URL: https://www.jumia.co.ke/

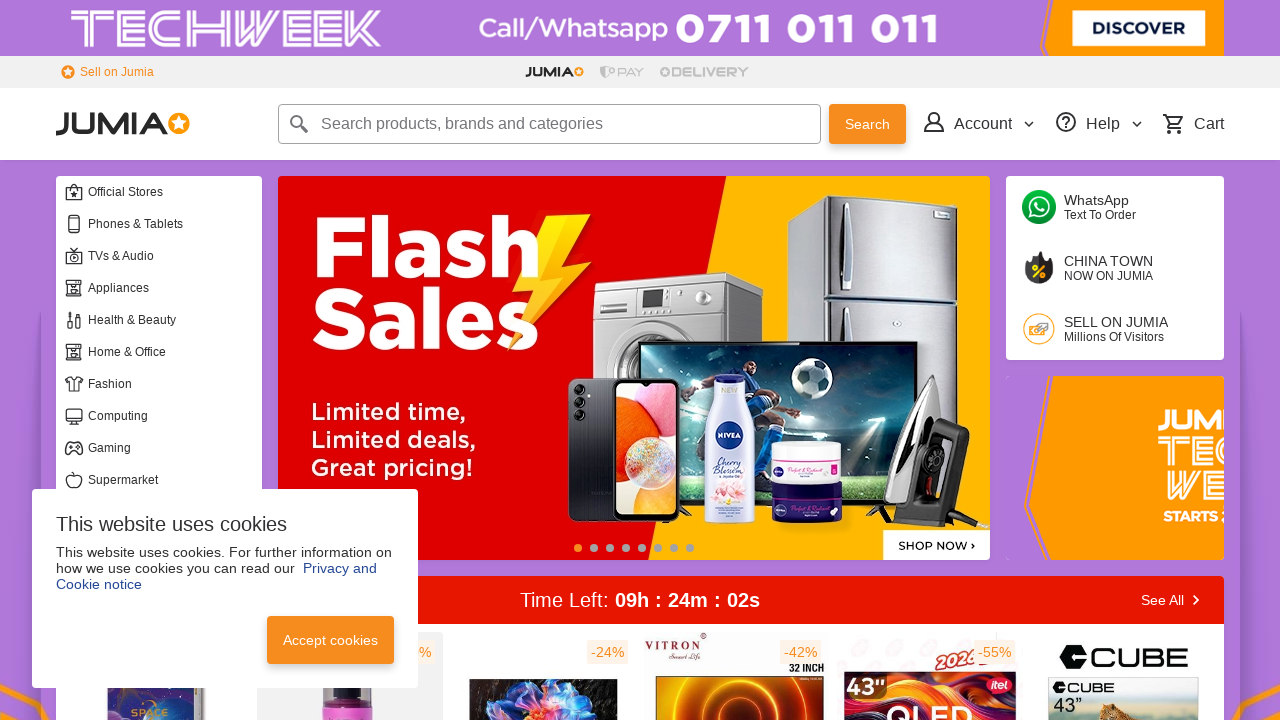

Filled search box with 'wireless headphones' on input[type='search'], form input[type='text']
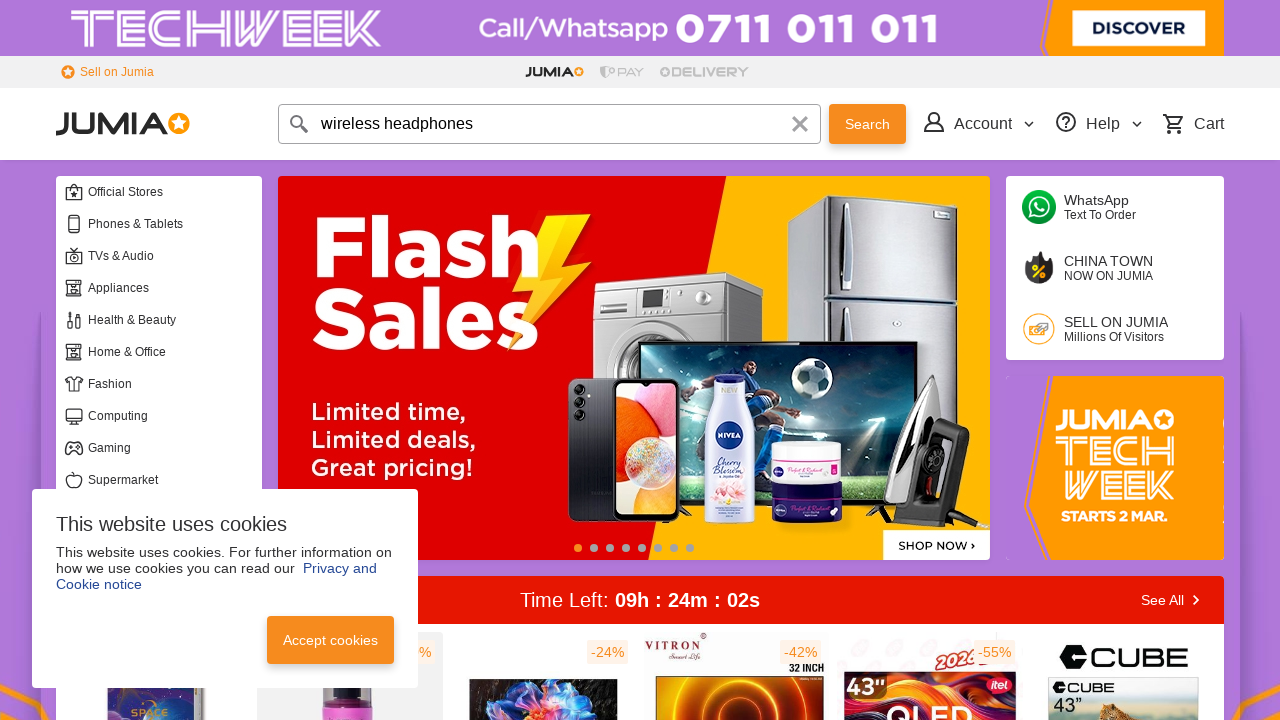

Pressed Enter to submit search
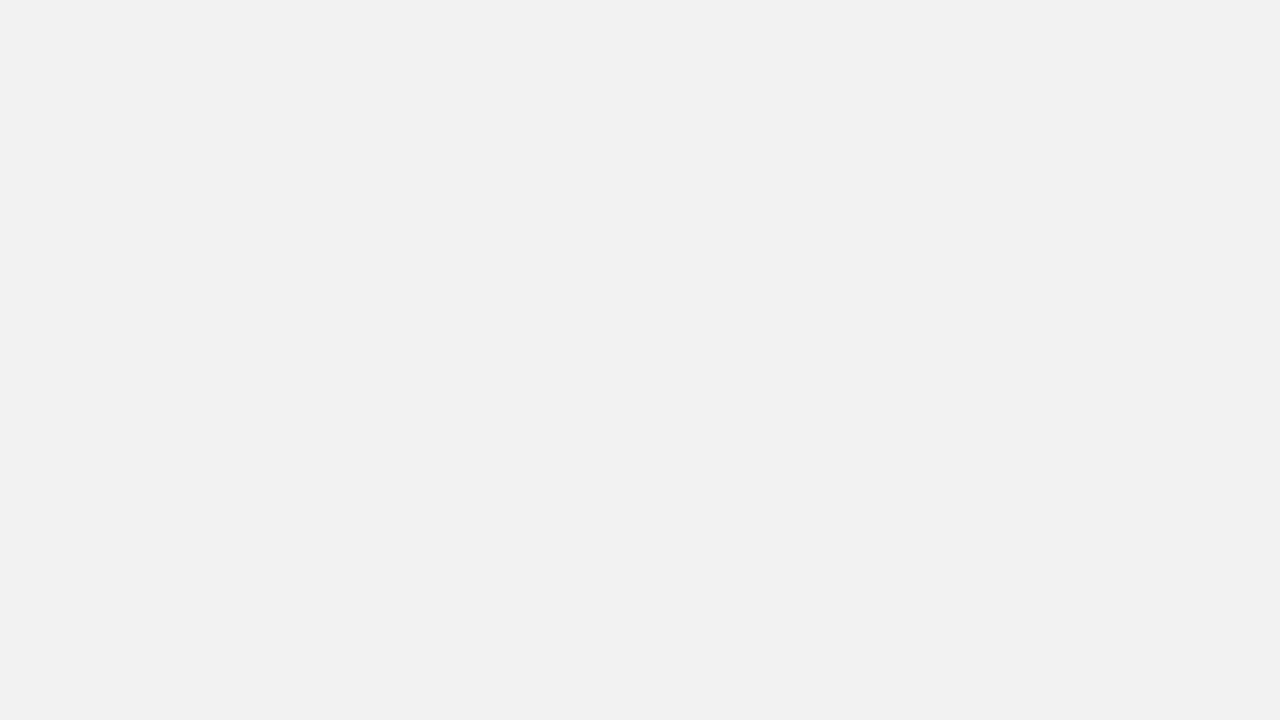

Search results page loaded (networkidle)
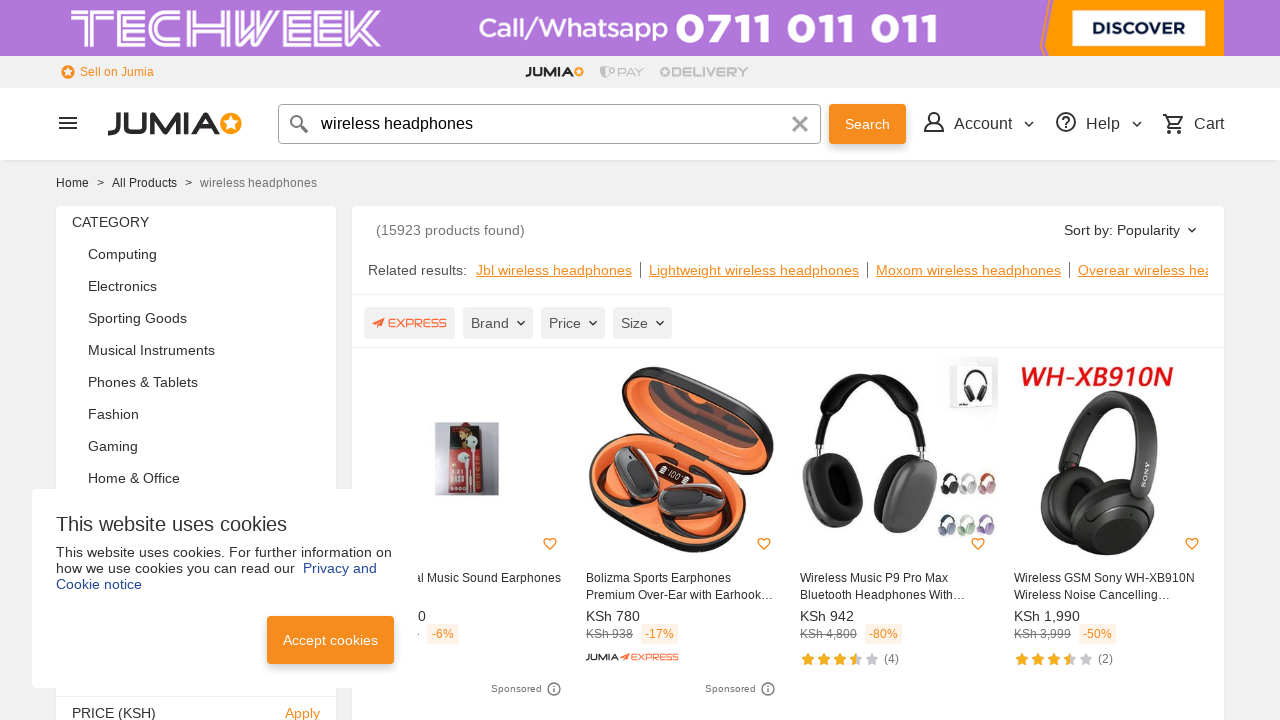

Applied price filter (up to 5000) by navigating to filtered URL
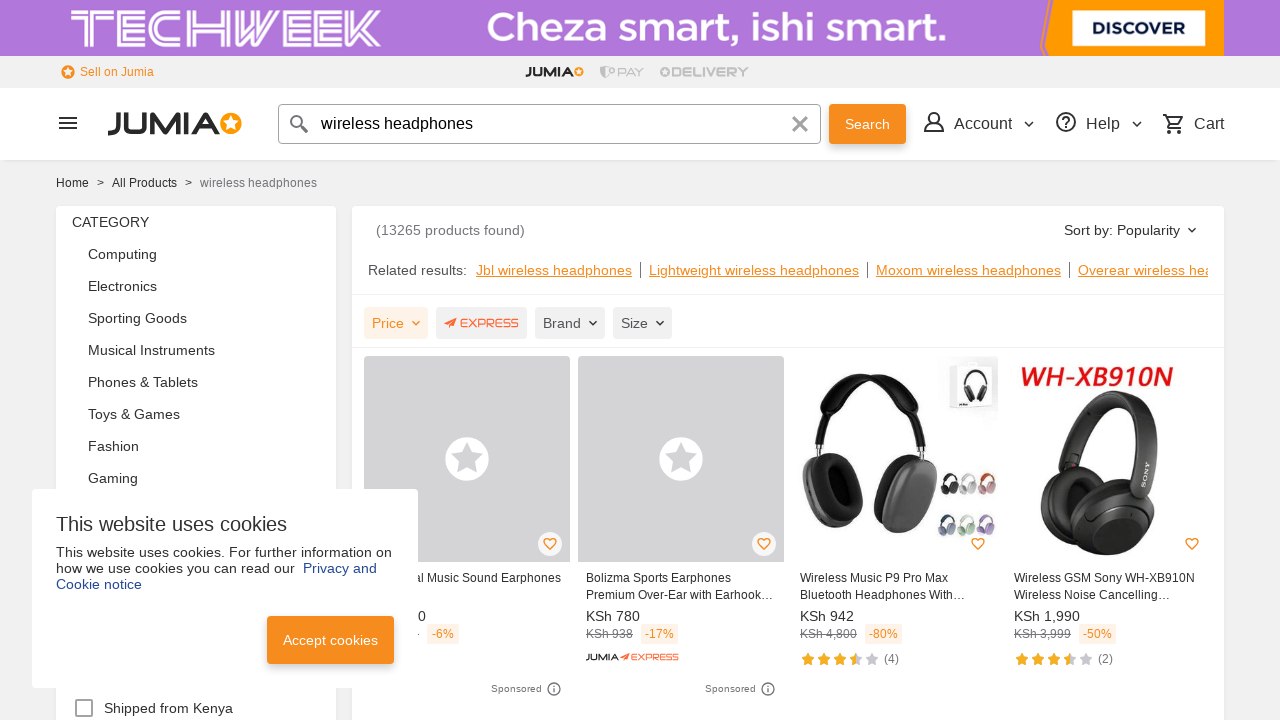

Filtered search results loaded with price information displayed
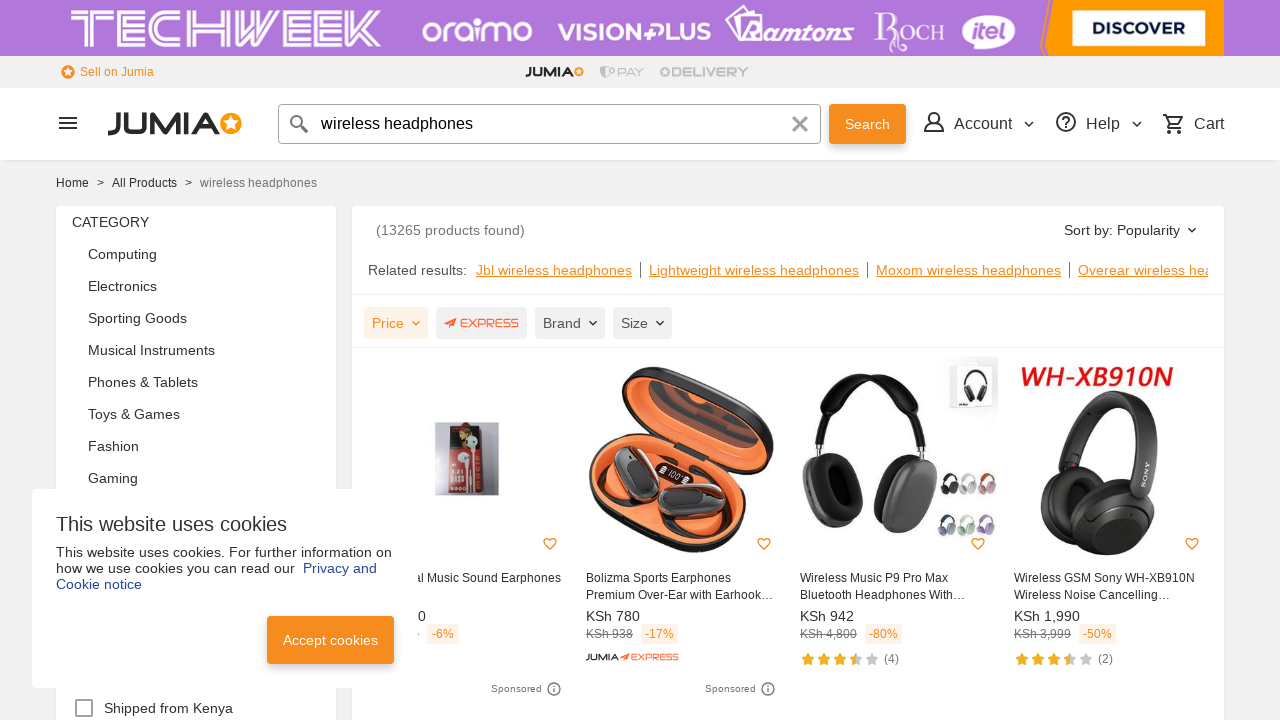

Verified that product names are displayed on filtered results
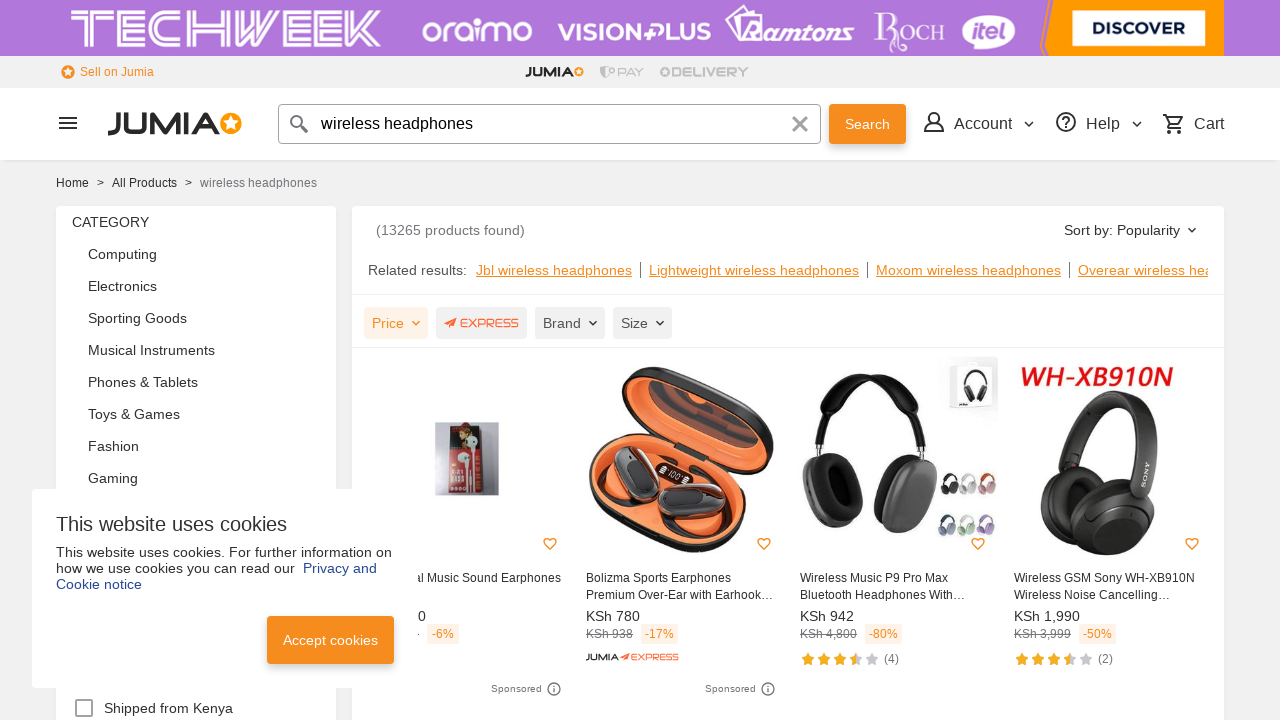

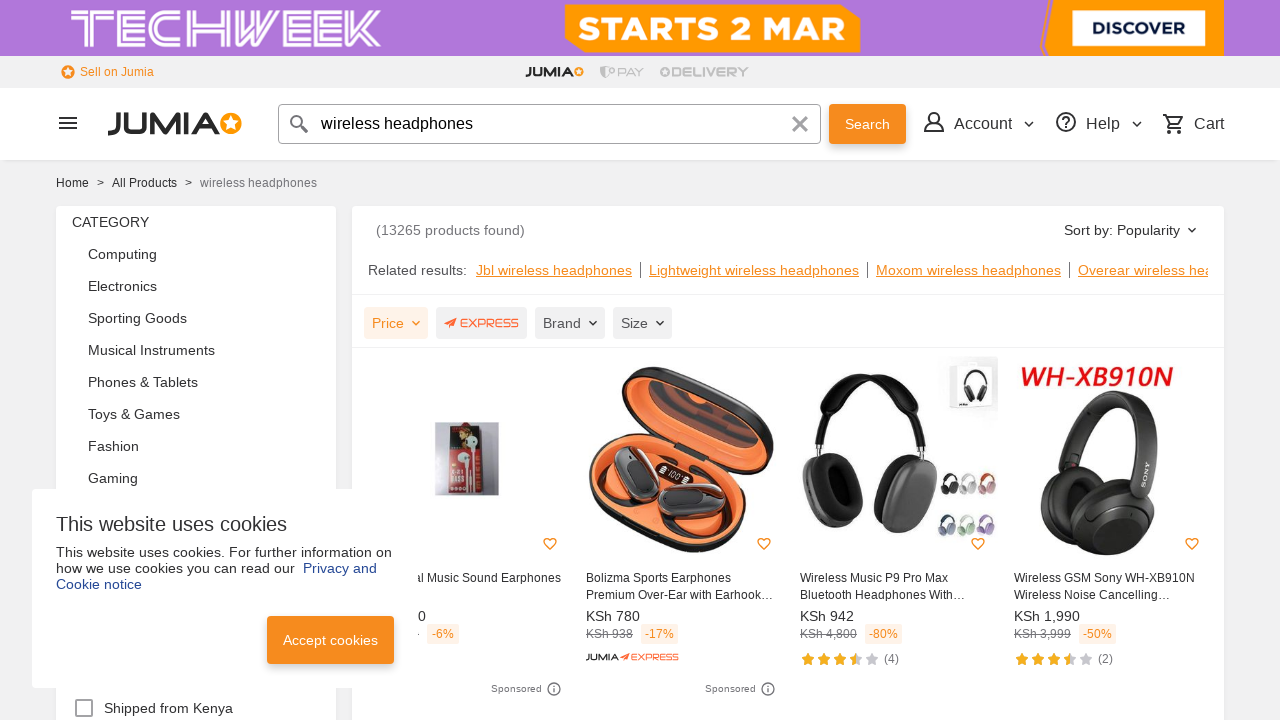